Tests jQuery UI datepicker functionality by opening the date picker, navigating to October, and selecting the 13th day of the month.

Starting URL: https://jqueryui.com/datepicker/

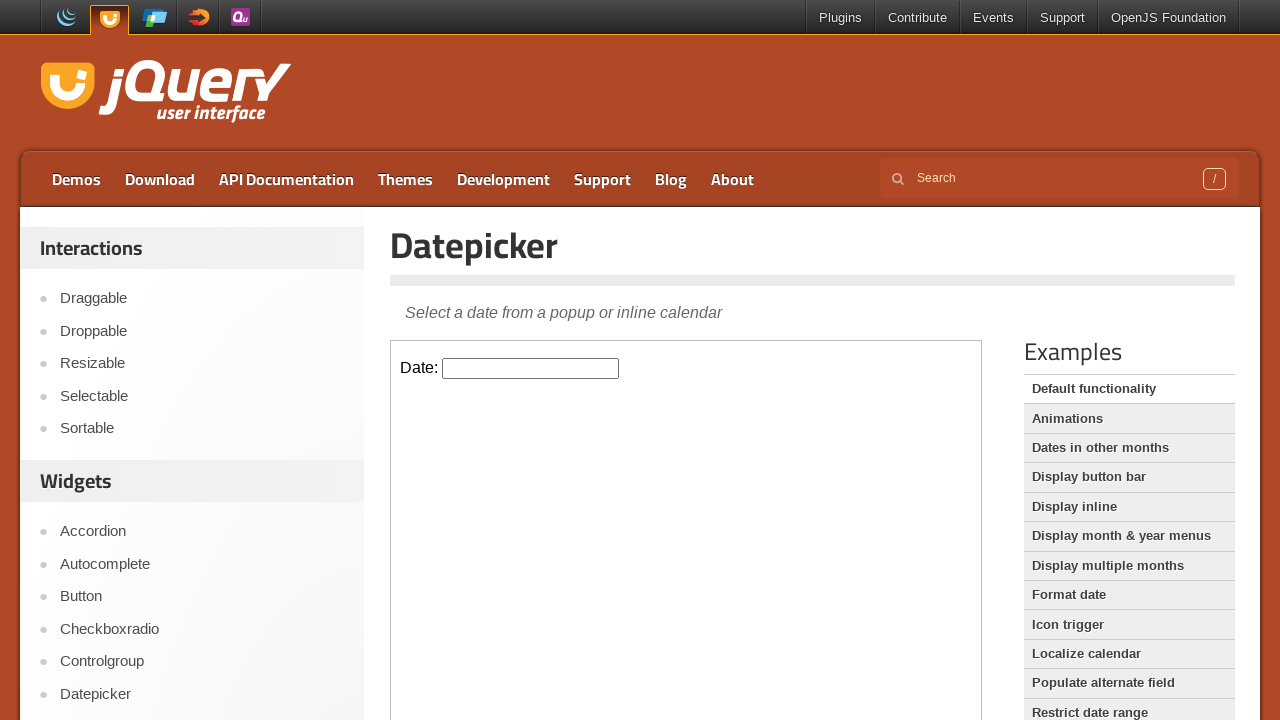

Located iframe containing datepicker demo
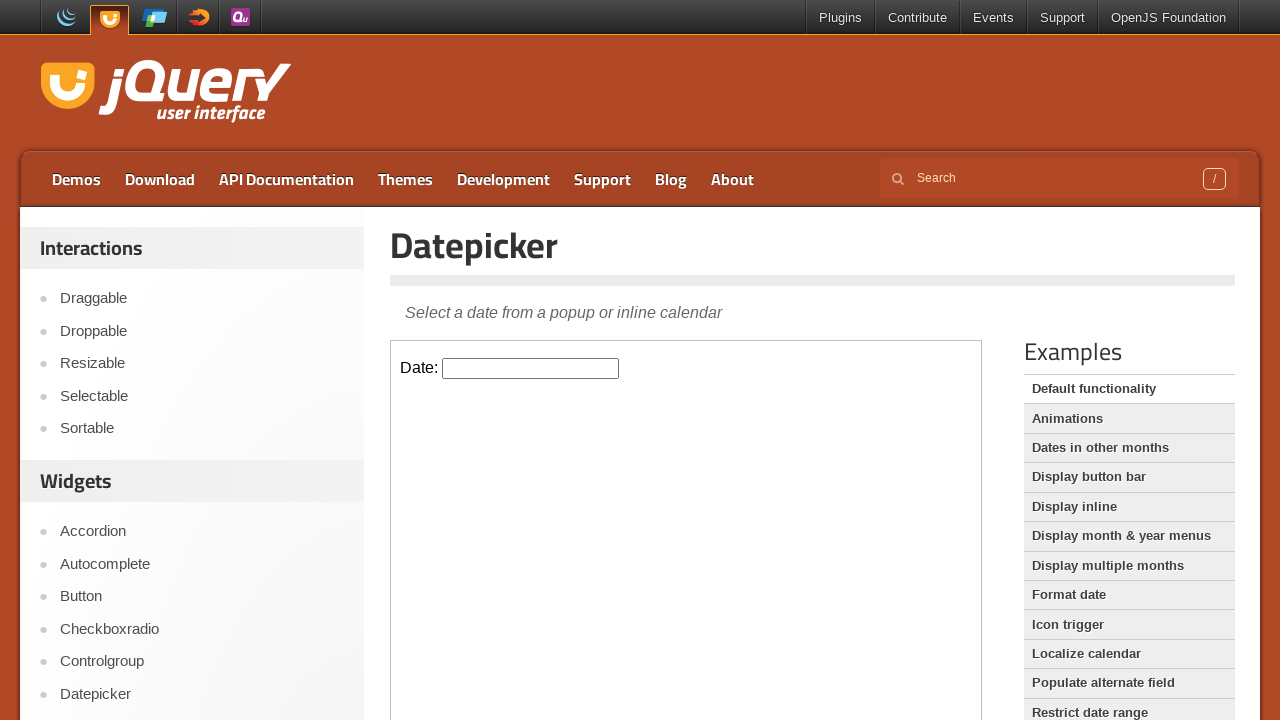

Clicked datepicker input to open calendar at (531, 368) on iframe.demo-frame >> internal:control=enter-frame >> #datepicker
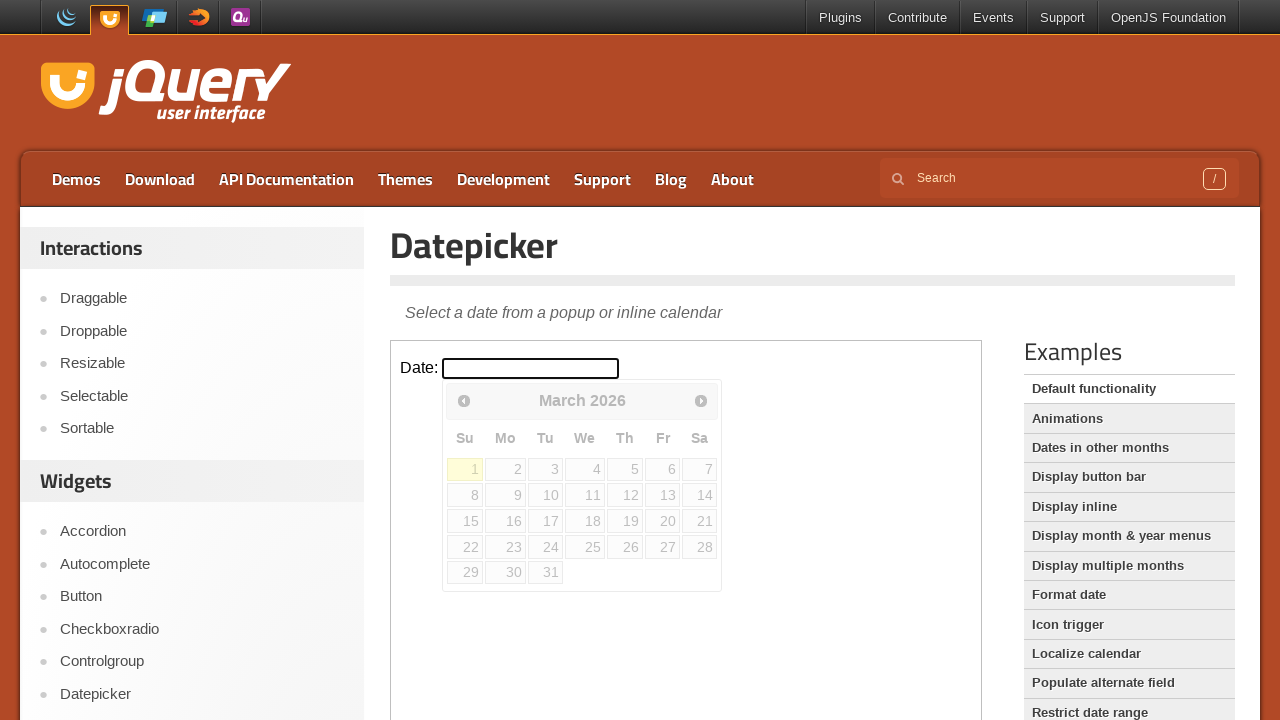

Clicked next month arrow to advance calendar at (701, 400) on iframe.demo-frame >> internal:control=enter-frame >> .ui-icon-circle-triangle-e
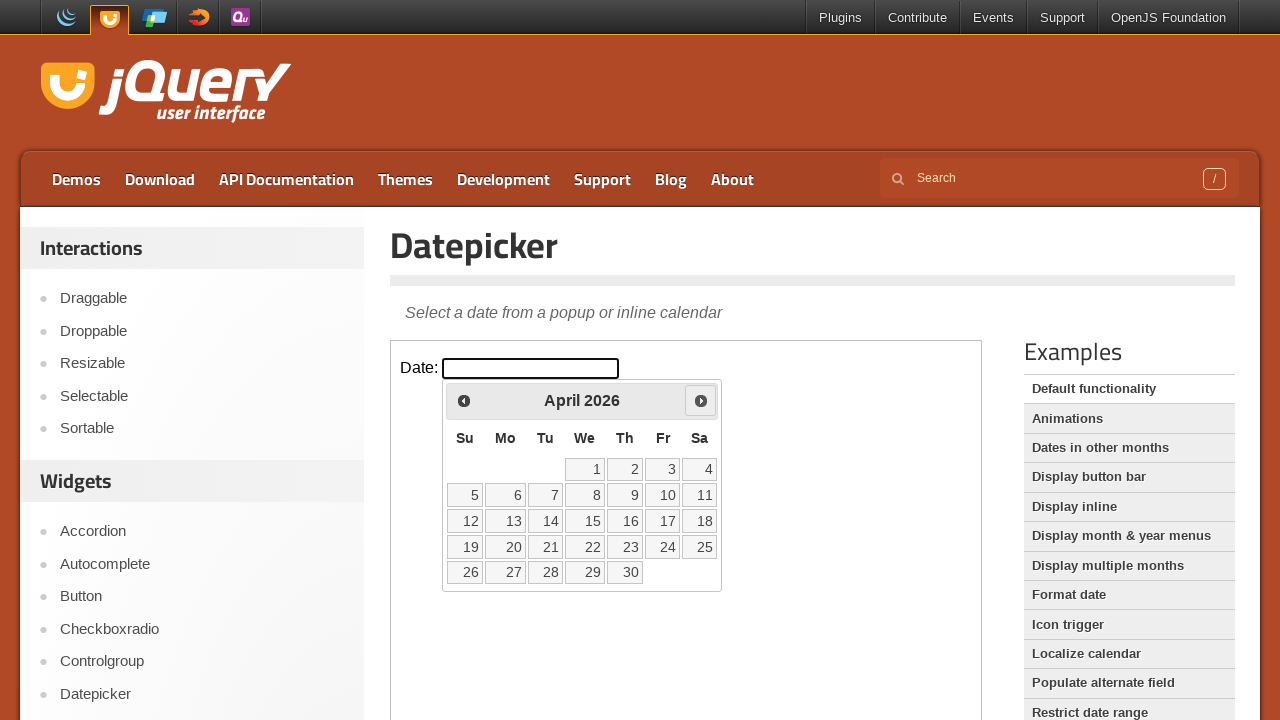

Waited for calendar to update
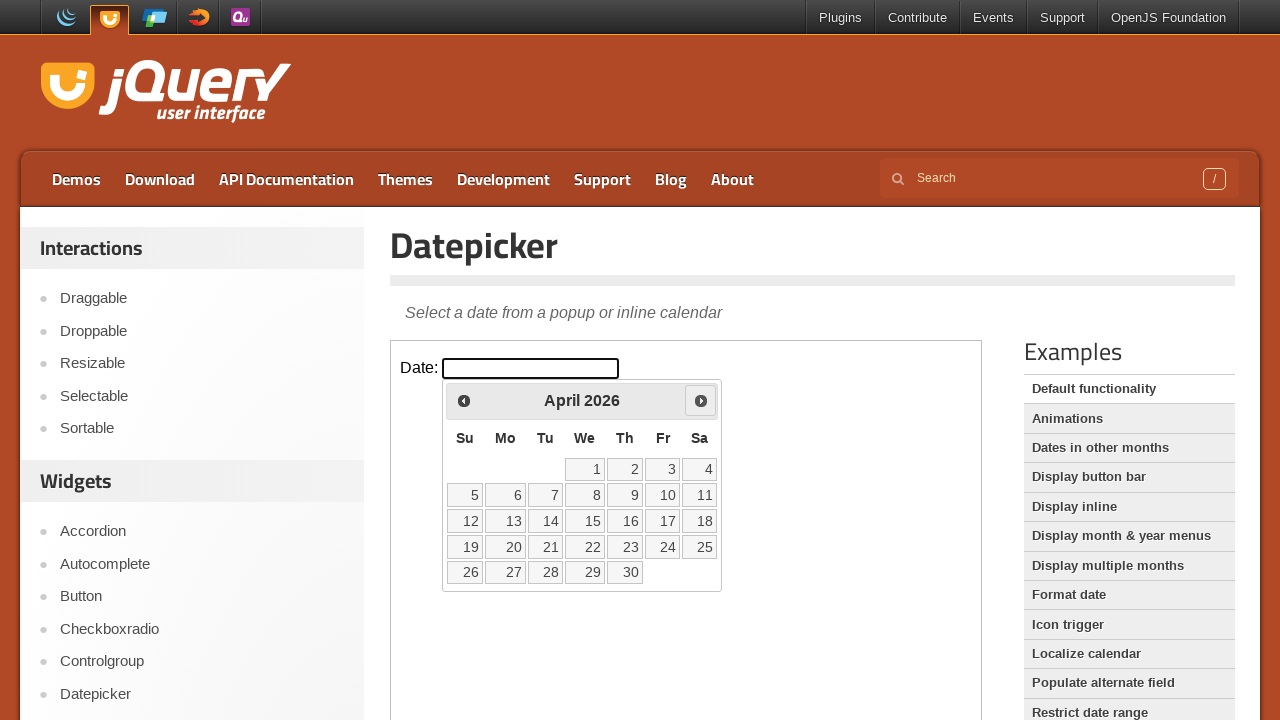

Clicked next month arrow to advance calendar at (701, 400) on iframe.demo-frame >> internal:control=enter-frame >> .ui-icon-circle-triangle-e
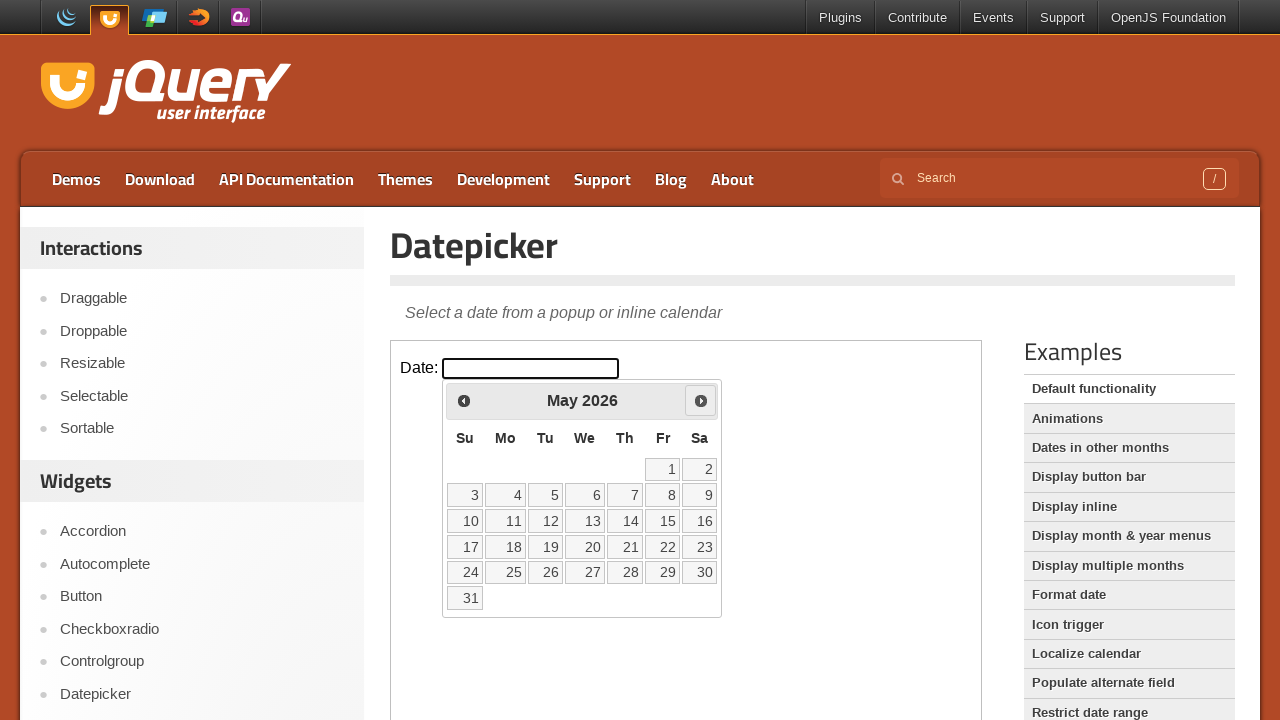

Waited for calendar to update
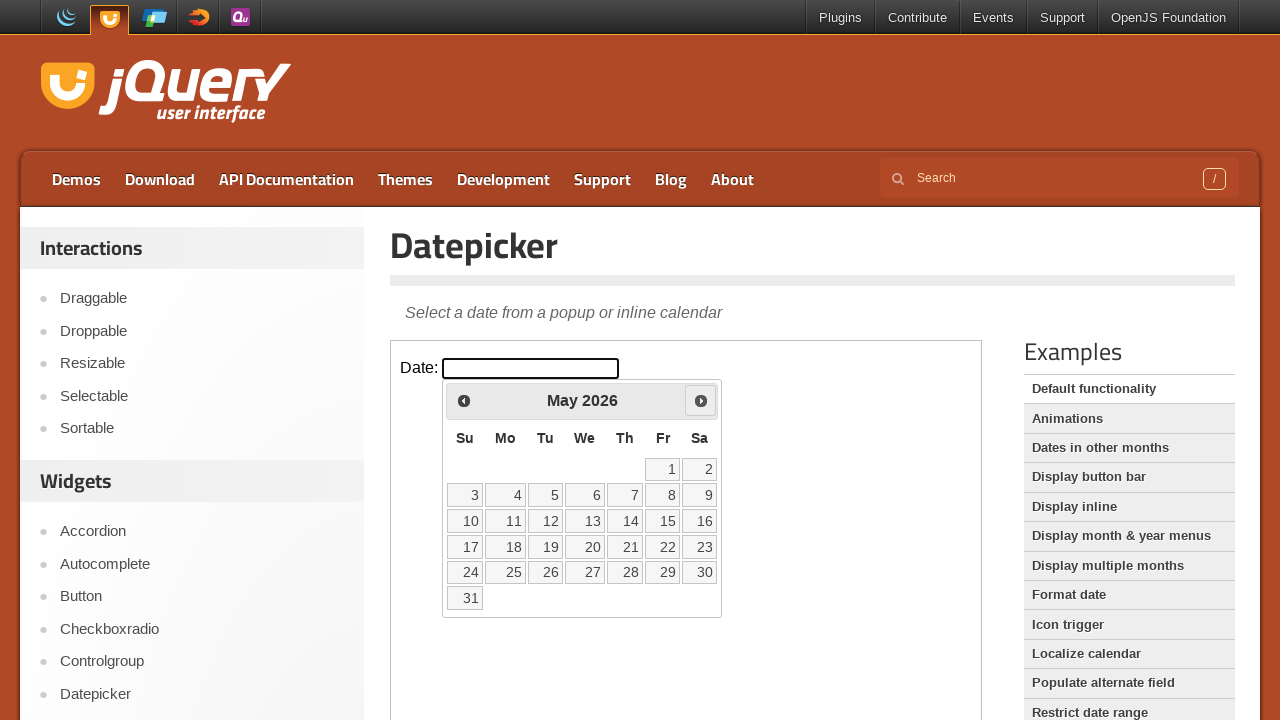

Clicked next month arrow to advance calendar at (701, 400) on iframe.demo-frame >> internal:control=enter-frame >> .ui-icon-circle-triangle-e
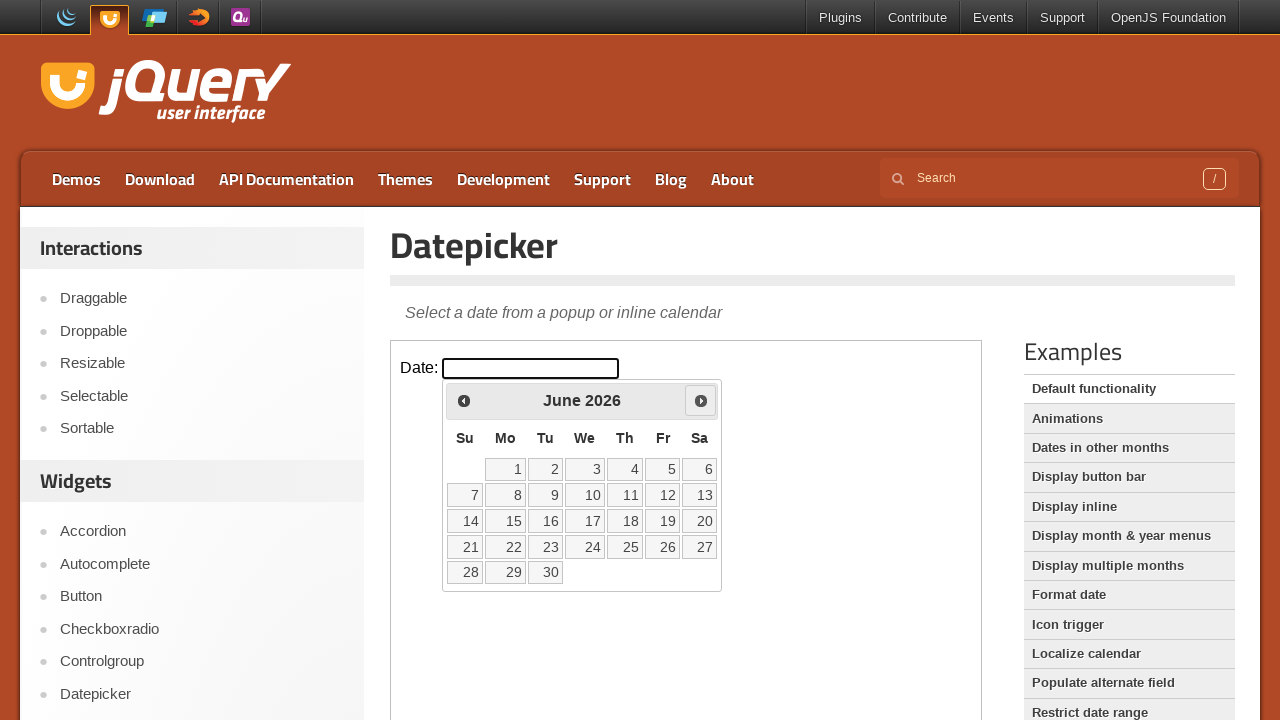

Waited for calendar to update
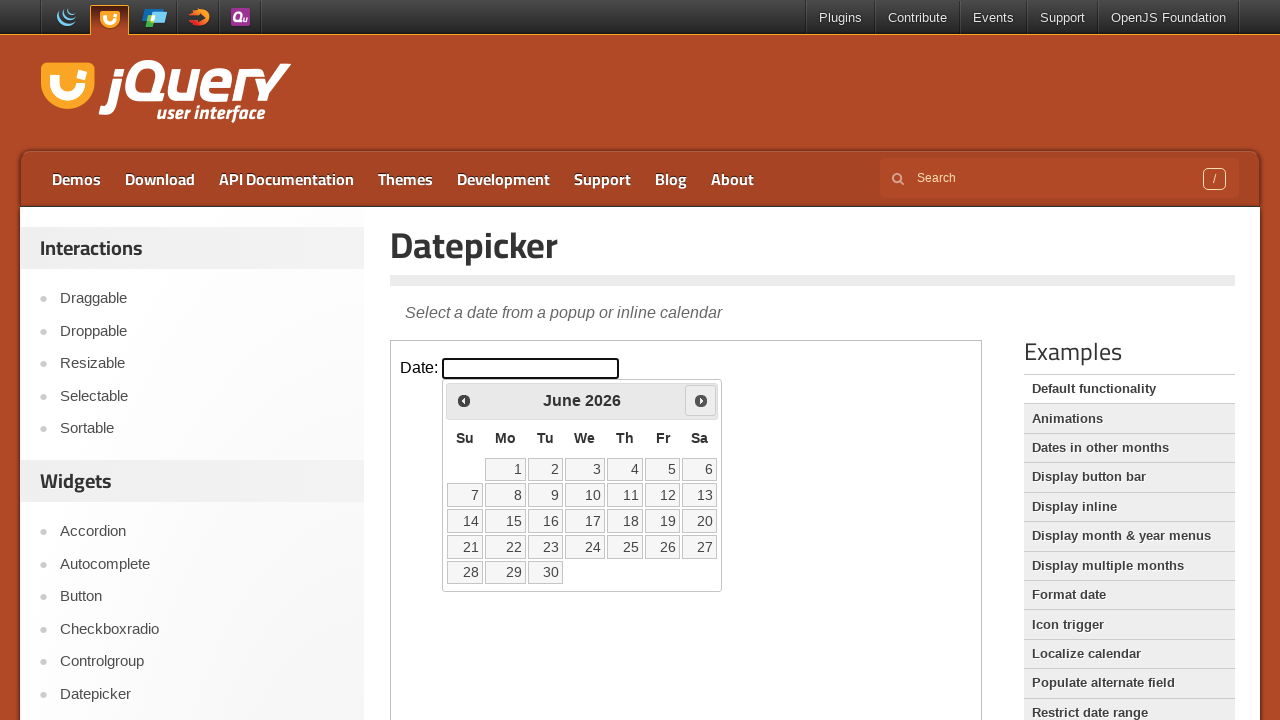

Clicked next month arrow to advance calendar at (701, 400) on iframe.demo-frame >> internal:control=enter-frame >> .ui-icon-circle-triangle-e
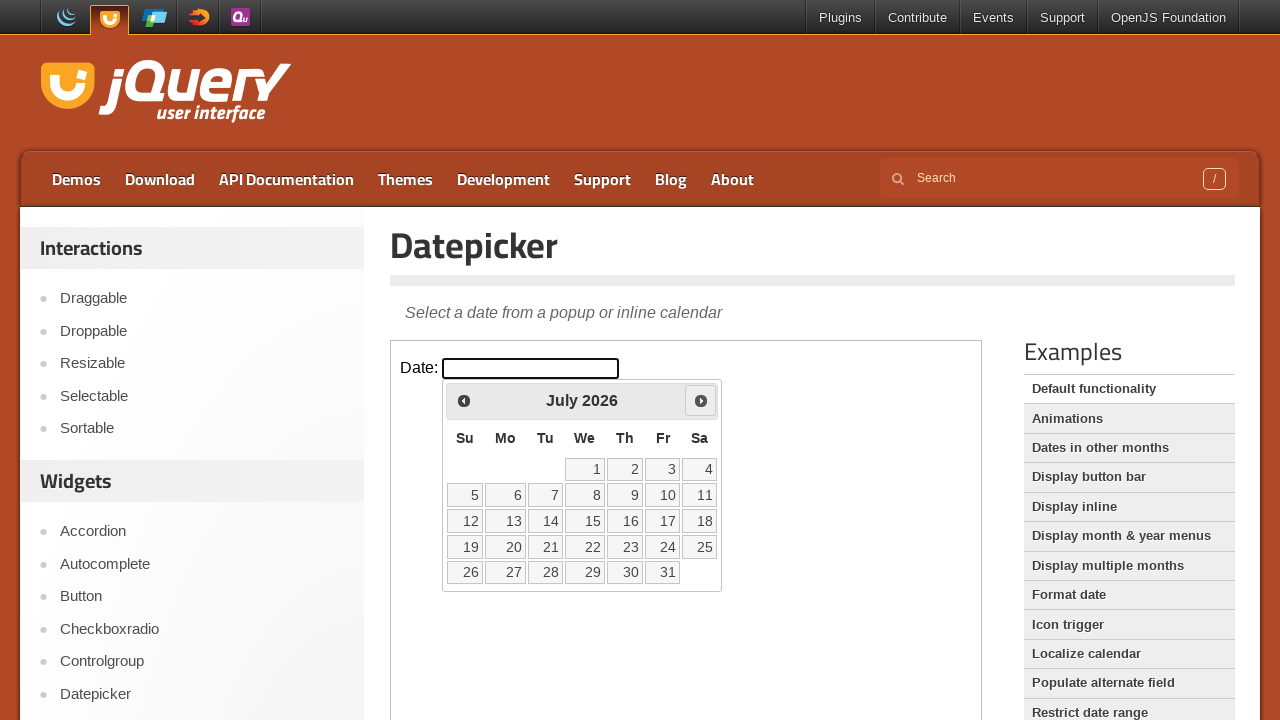

Waited for calendar to update
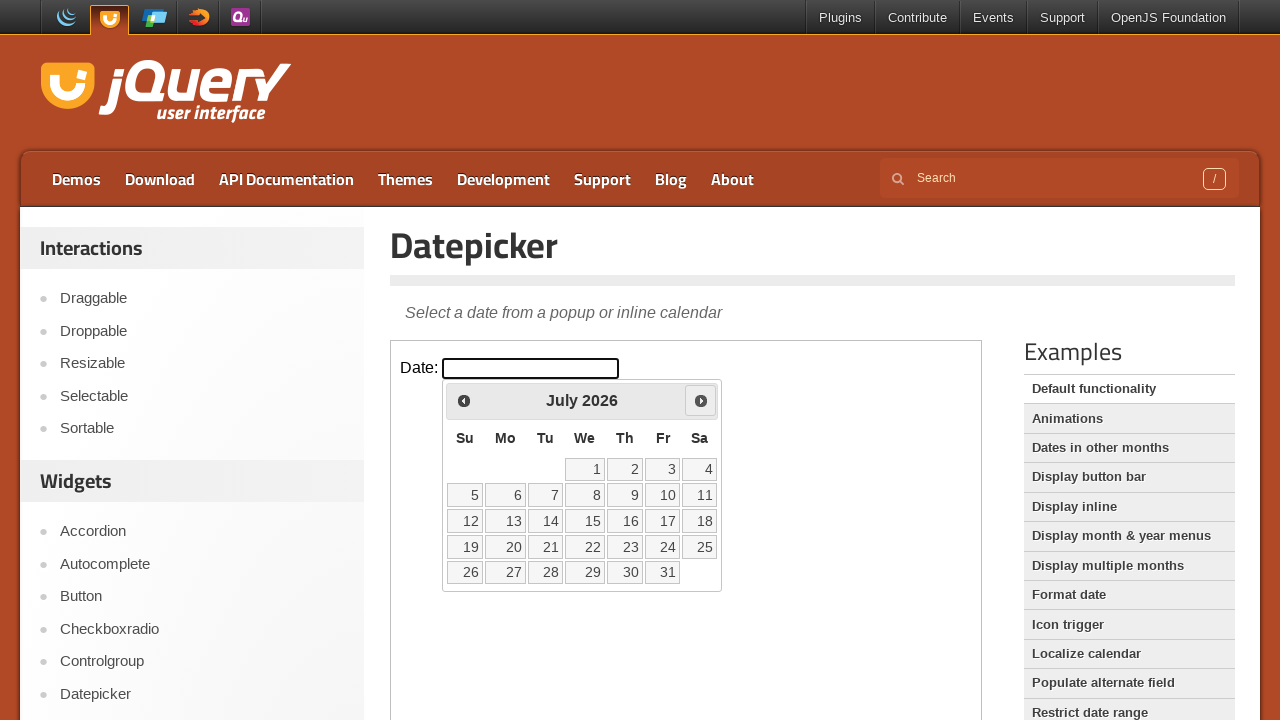

Clicked next month arrow to advance calendar at (701, 400) on iframe.demo-frame >> internal:control=enter-frame >> .ui-icon-circle-triangle-e
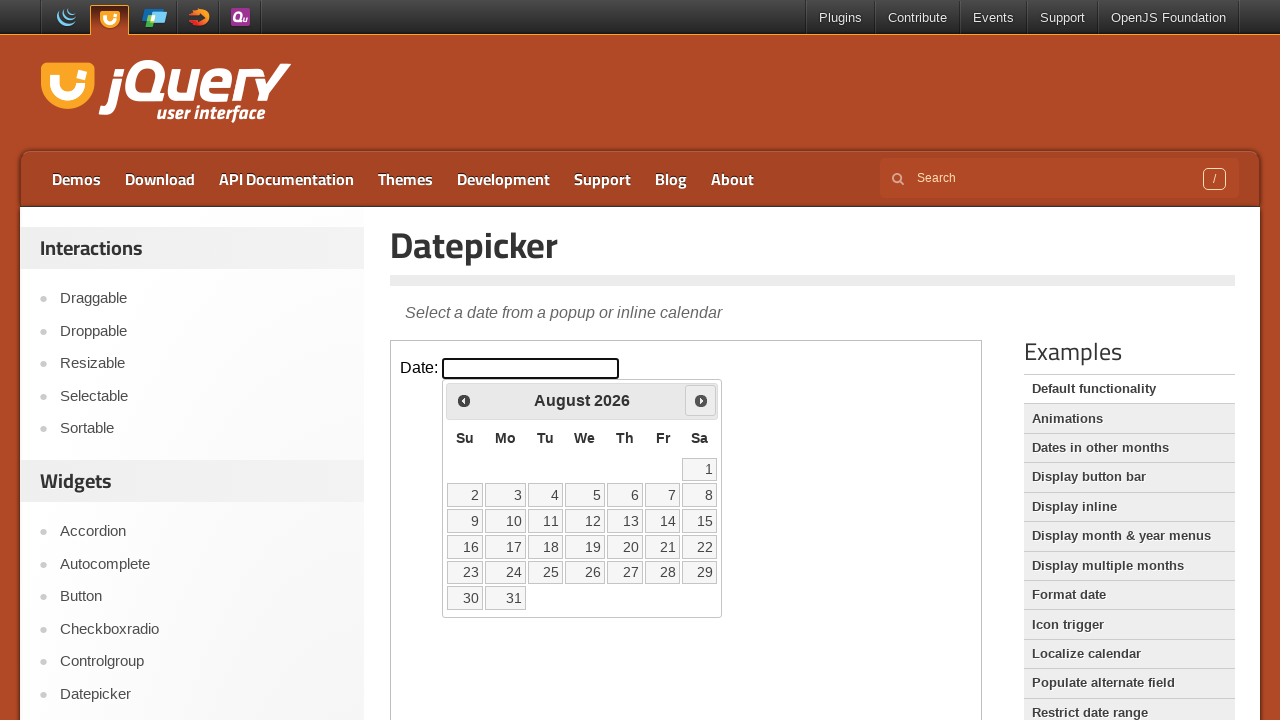

Waited for calendar to update
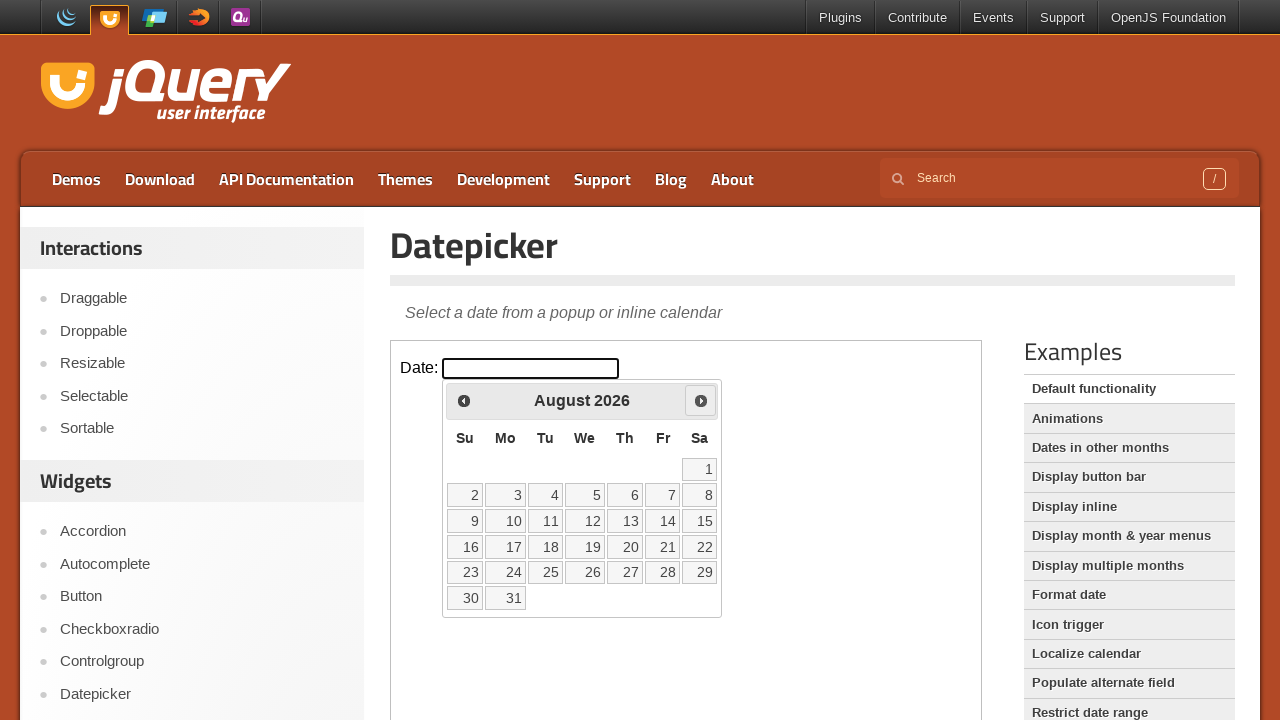

Clicked next month arrow to advance calendar at (701, 400) on iframe.demo-frame >> internal:control=enter-frame >> .ui-icon-circle-triangle-e
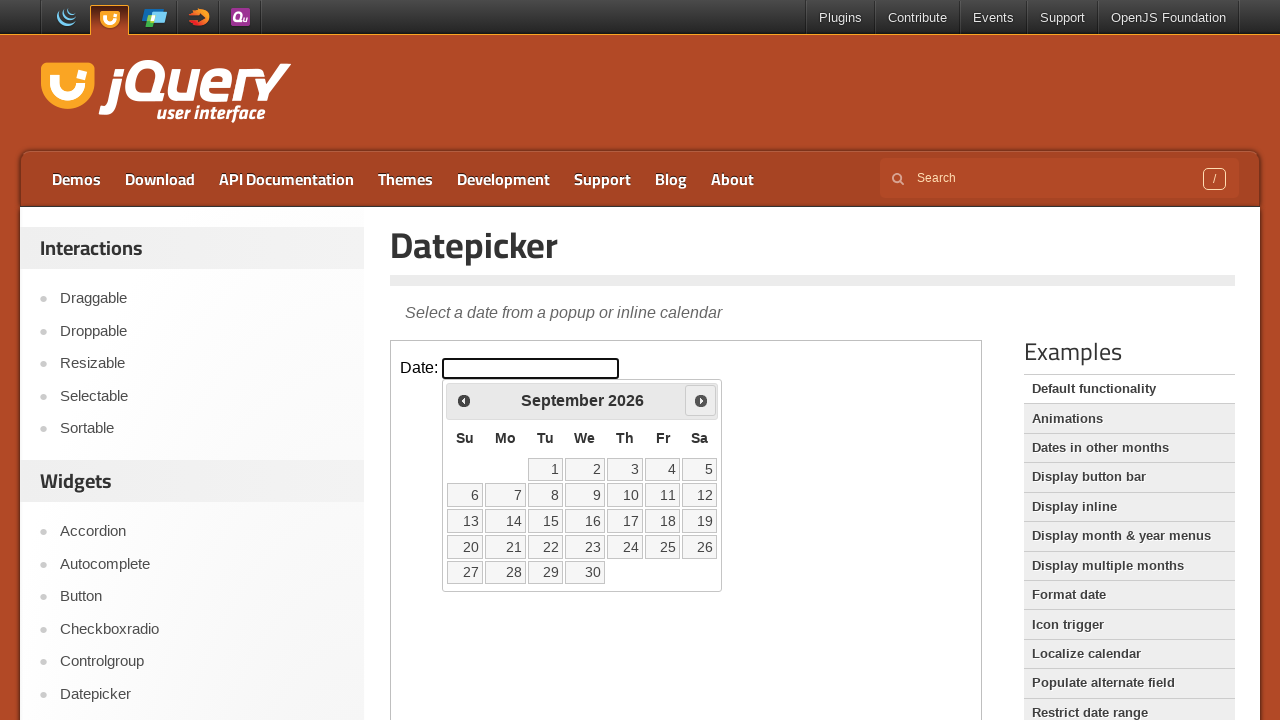

Waited for calendar to update
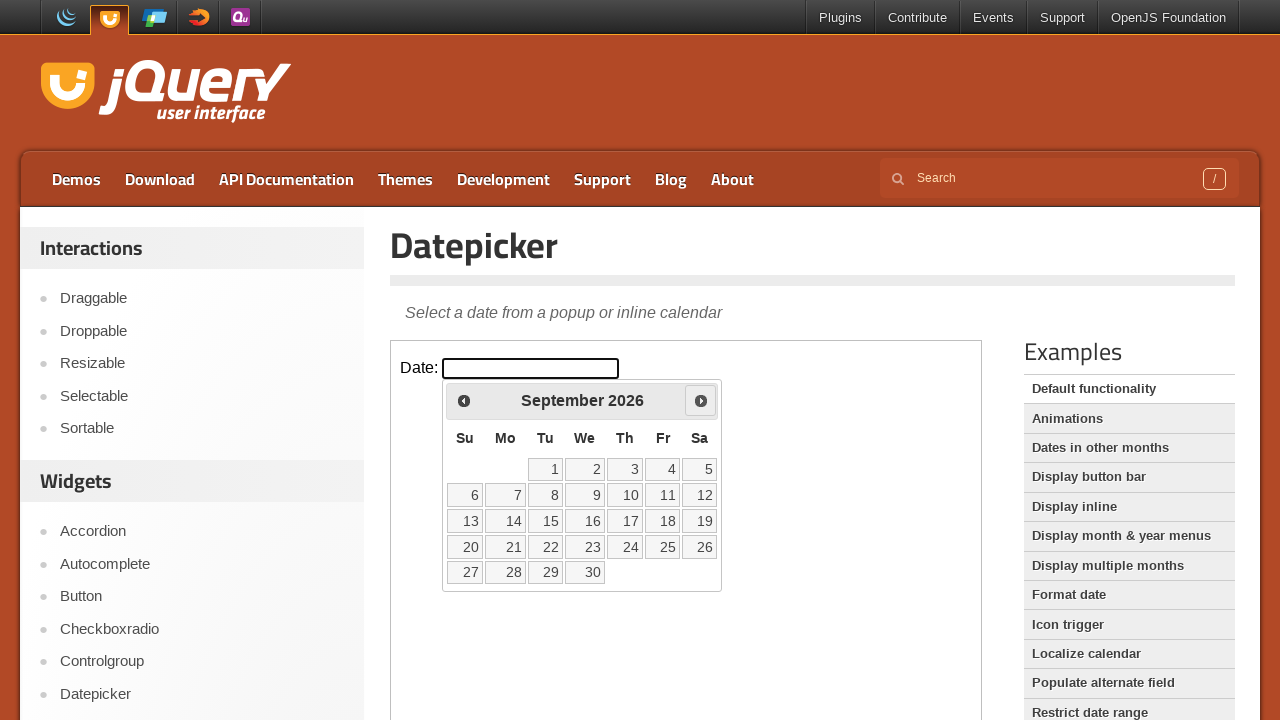

Clicked next month arrow to advance calendar at (701, 400) on iframe.demo-frame >> internal:control=enter-frame >> .ui-icon-circle-triangle-e
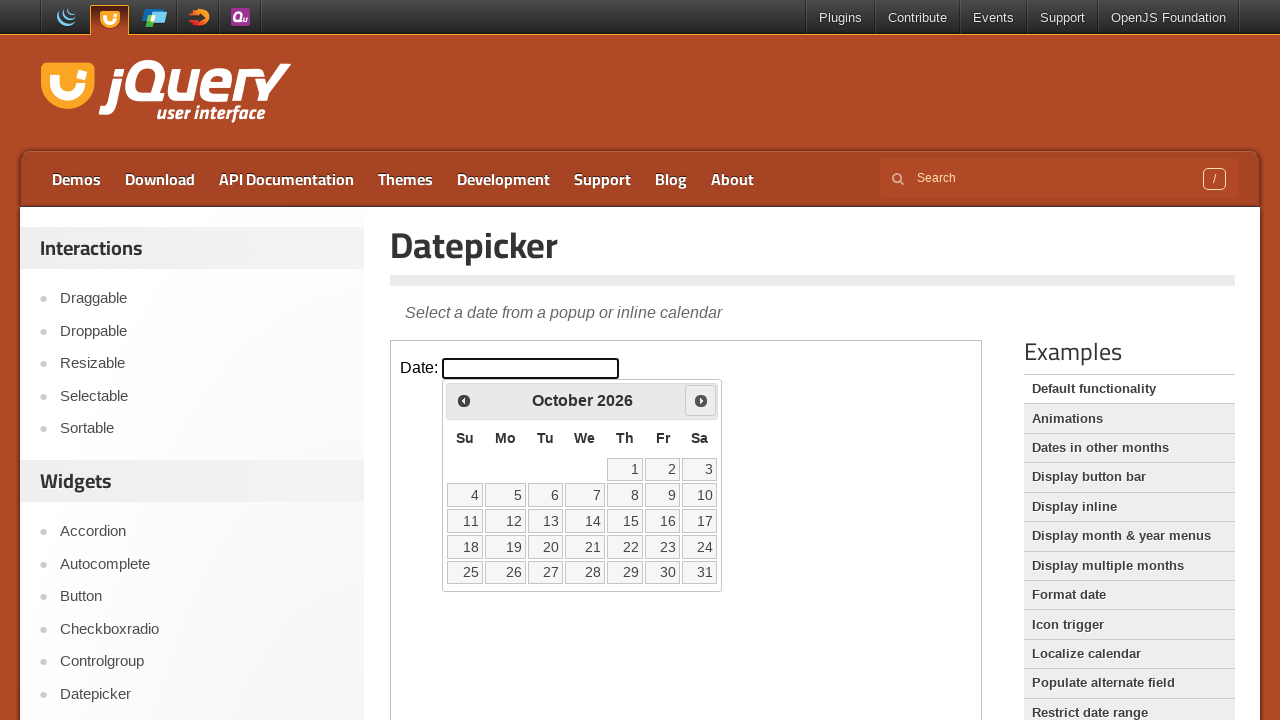

Waited for calendar to update
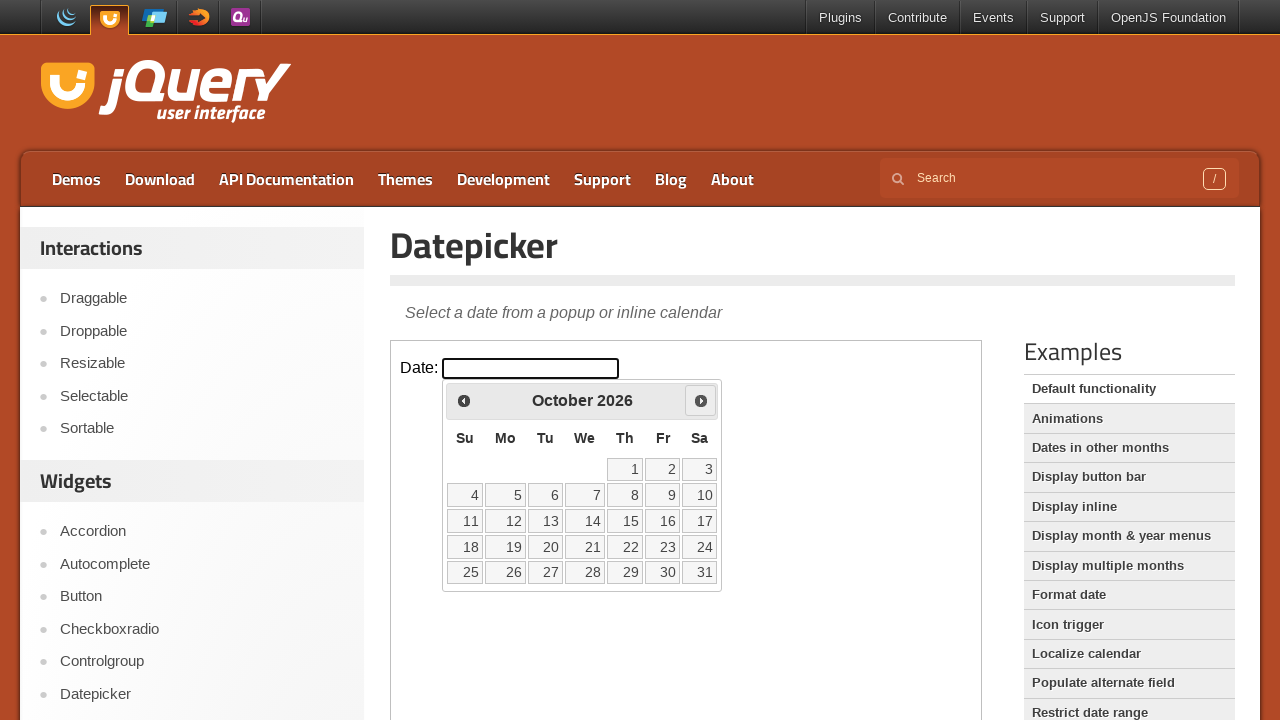

Reached October in calendar navigation
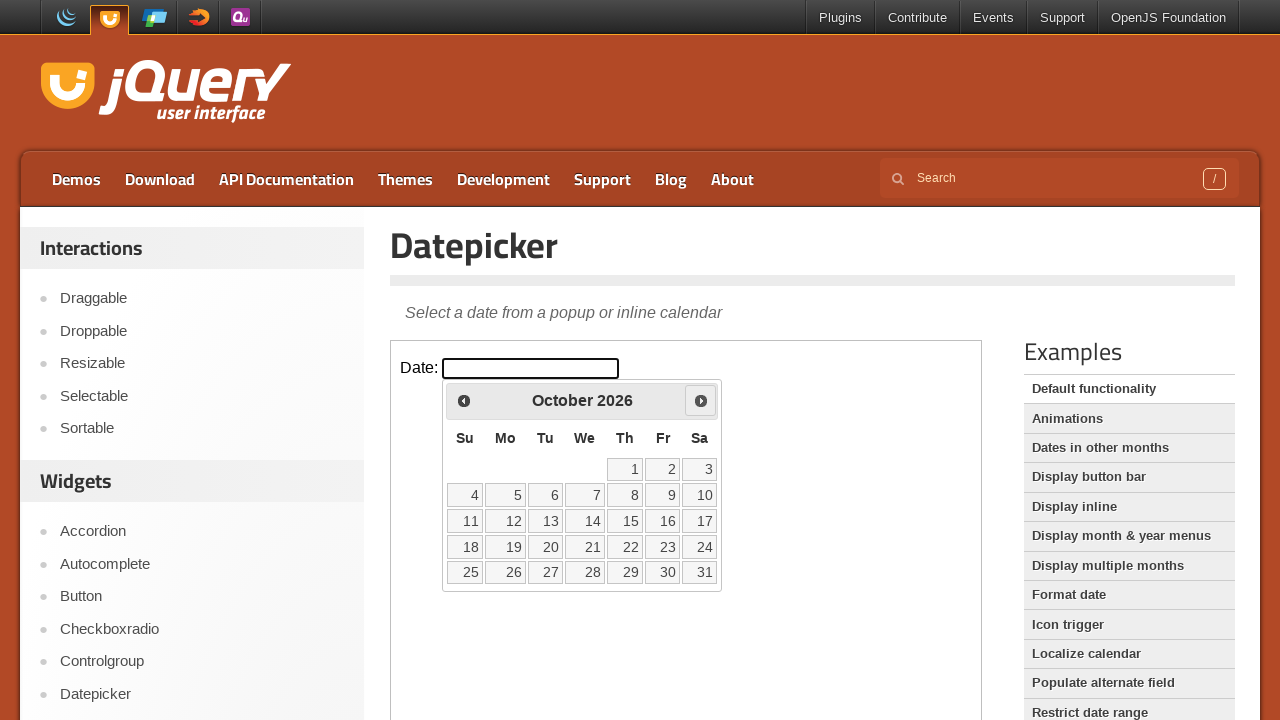

Located all date cells in calendar
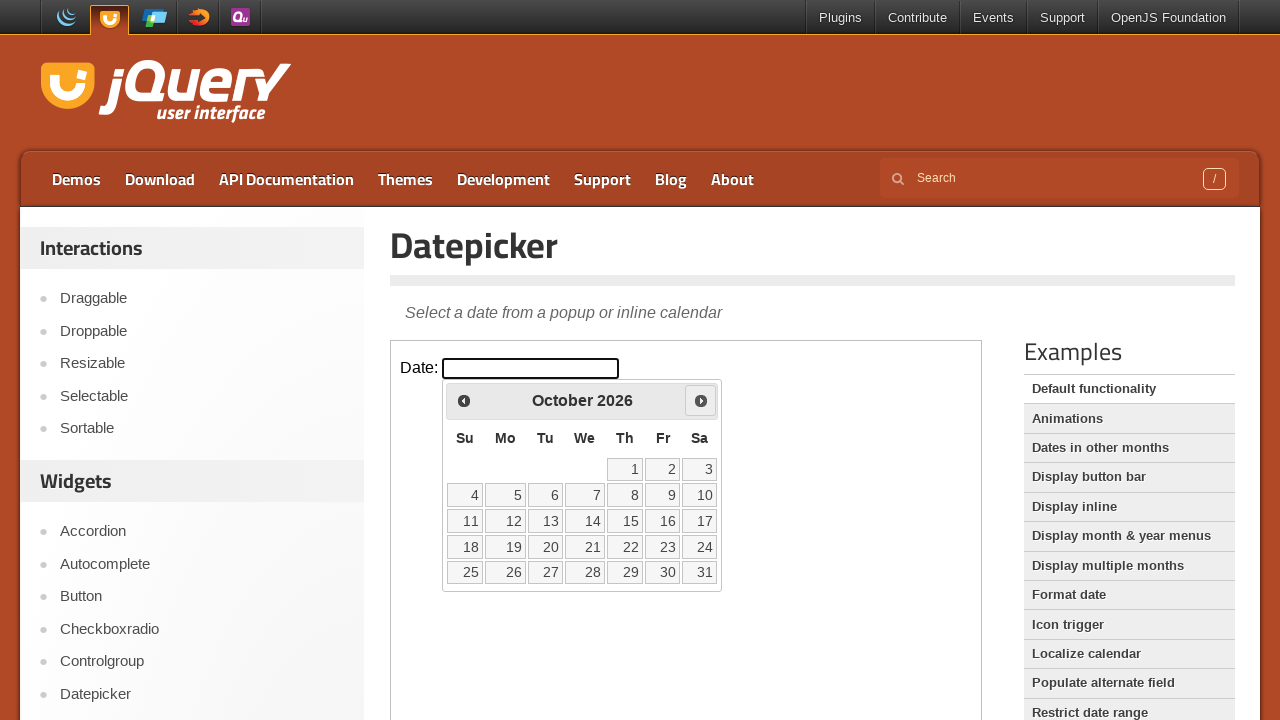

Clicked on day 13 in October at (545, 521) on iframe.demo-frame >> internal:control=enter-frame >> td[data-handler='selectDay'
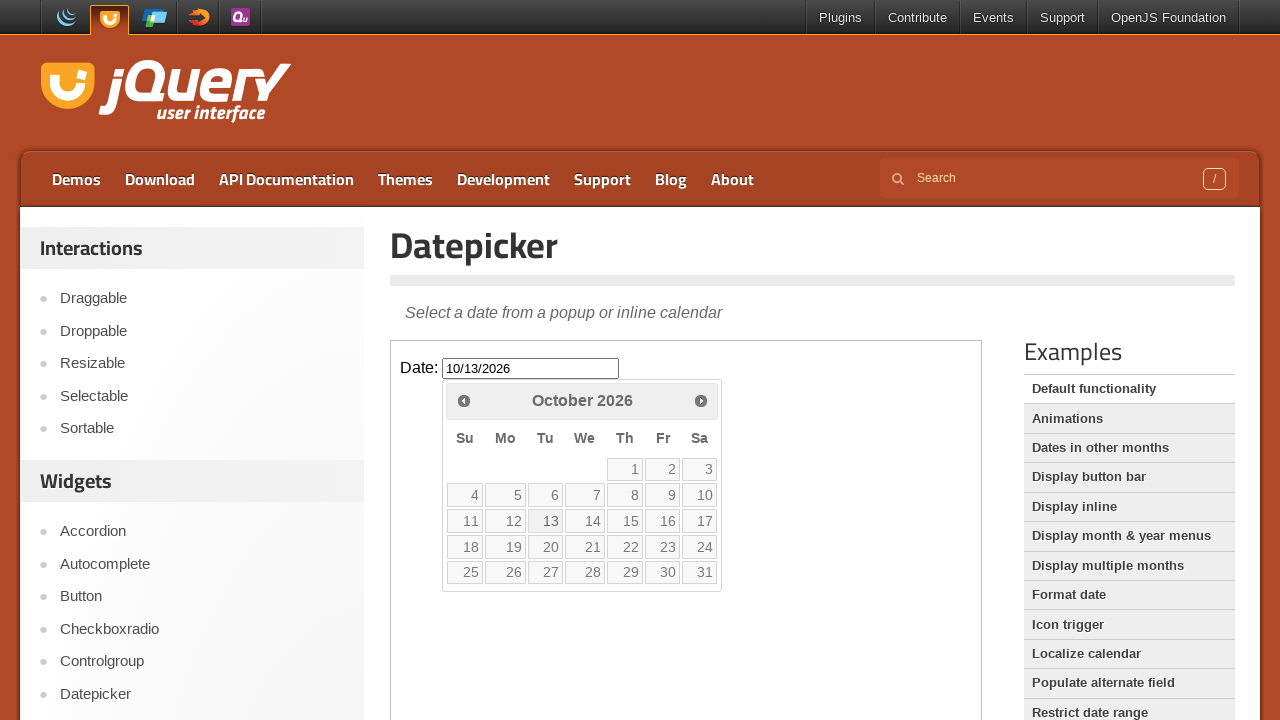

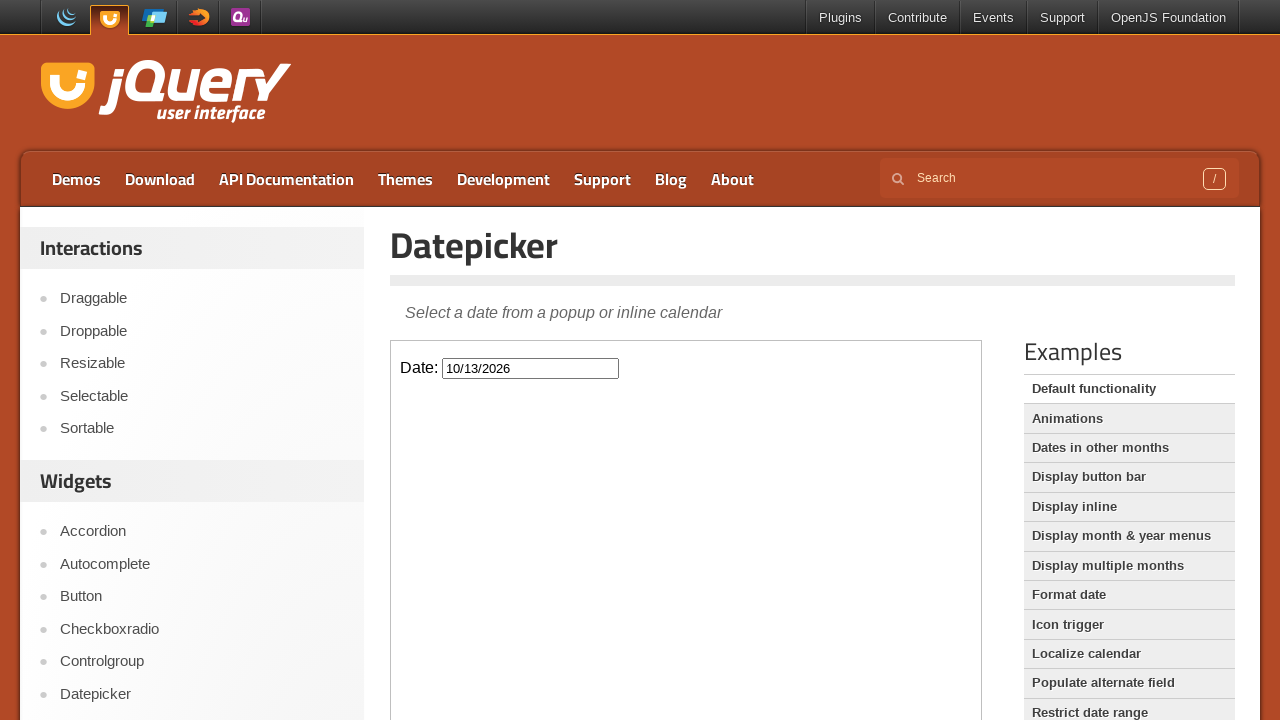